Tests that the complete all checkbox updates state when items are individually completed or cleared

Starting URL: https://demo.playwright.dev/todomvc

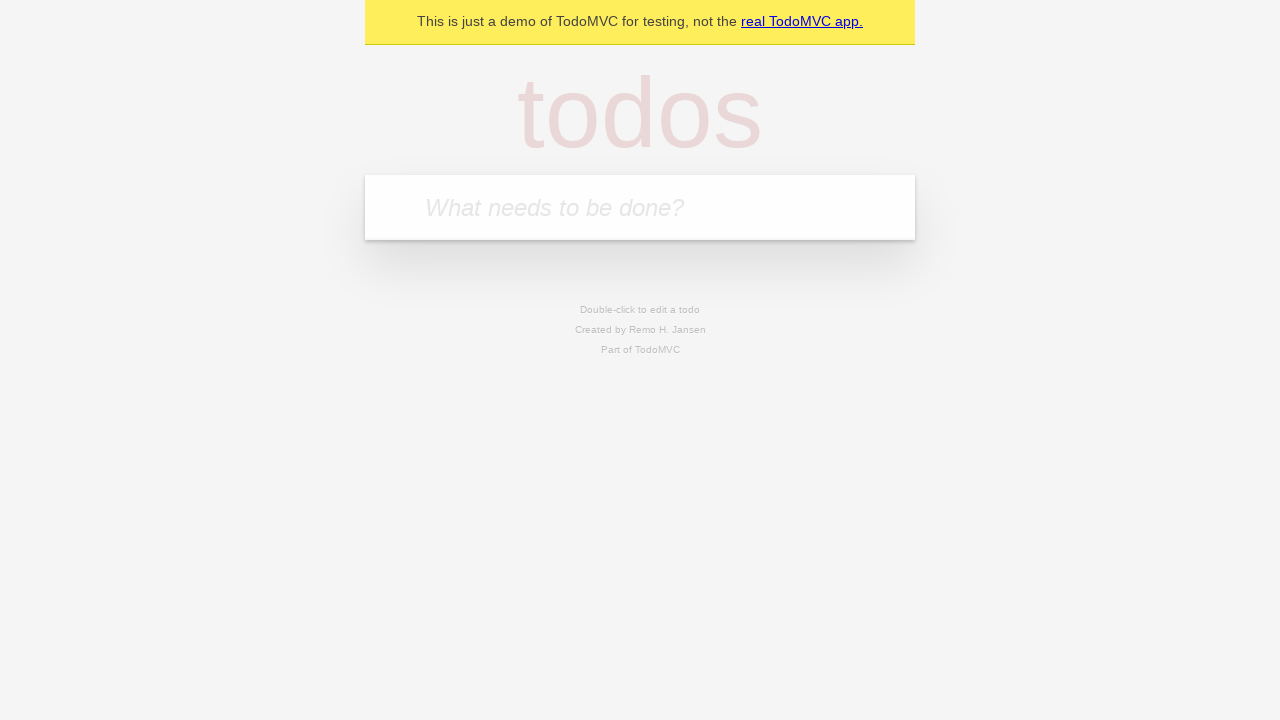

Filled todo input with 'buy some cheese' on internal:attr=[placeholder="What needs to be done?"i]
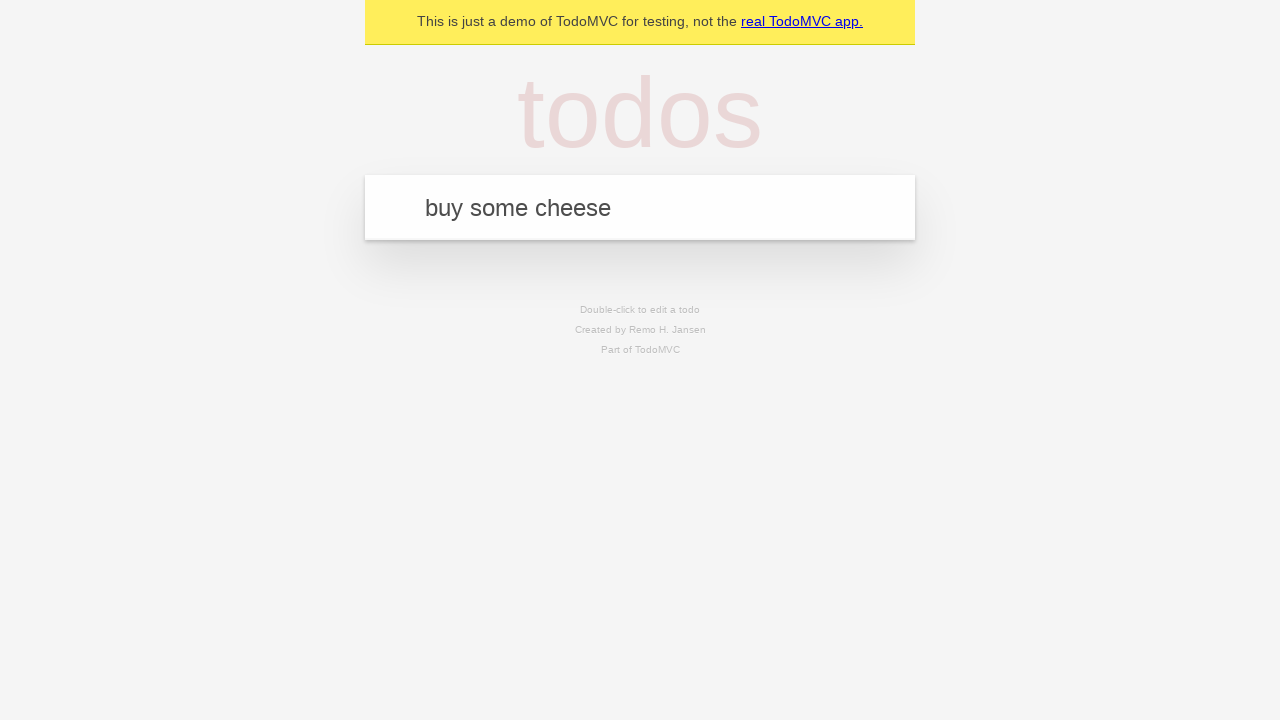

Pressed Enter to add 'buy some cheese' todo on internal:attr=[placeholder="What needs to be done?"i]
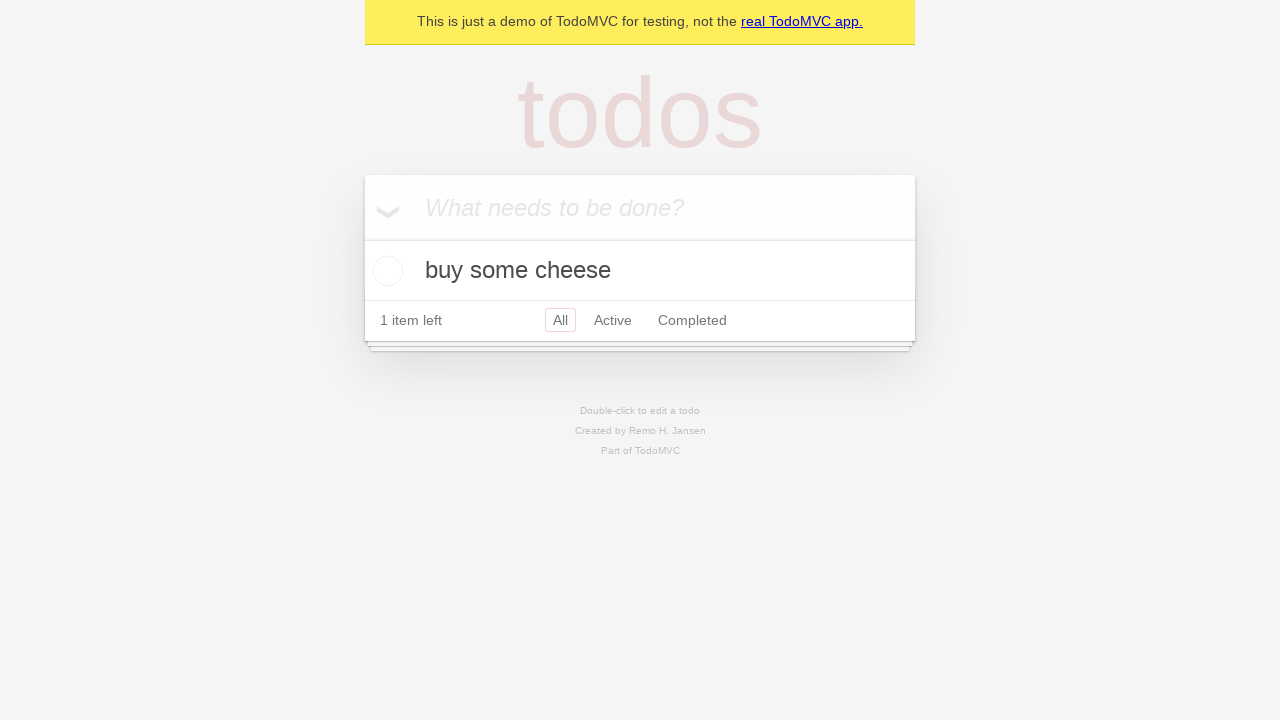

Filled todo input with 'feed the cat' on internal:attr=[placeholder="What needs to be done?"i]
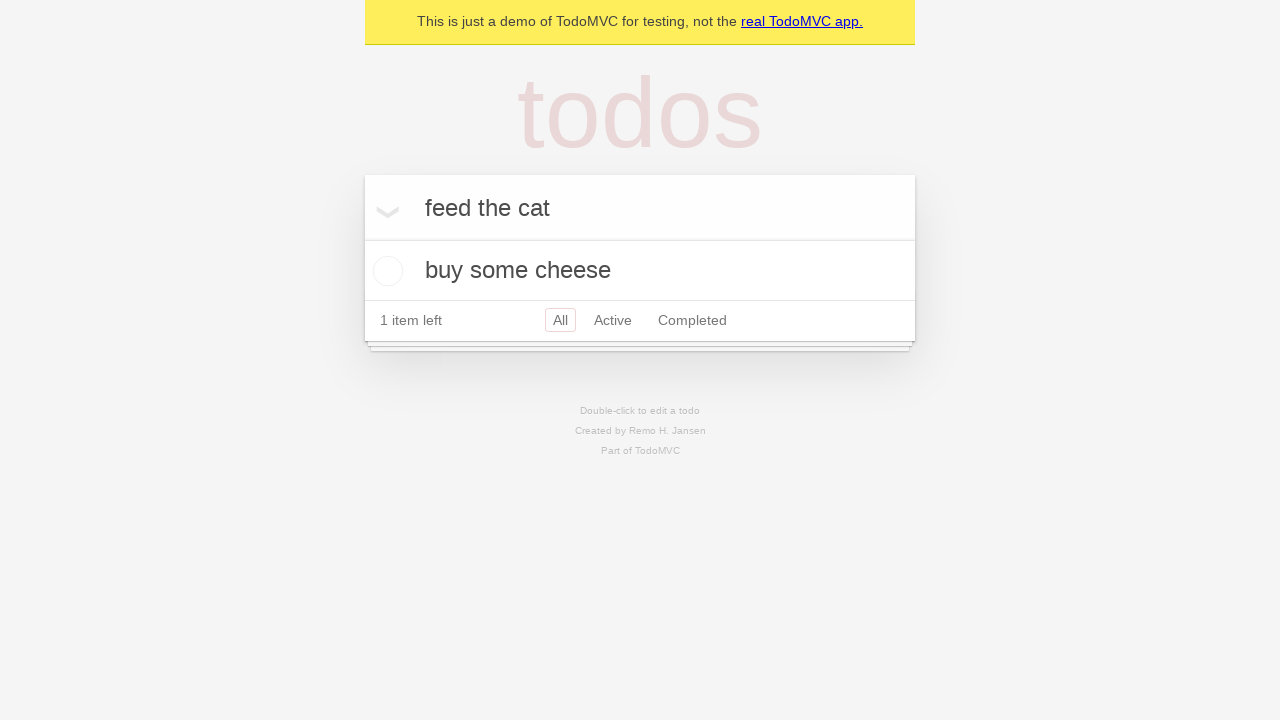

Pressed Enter to add 'feed the cat' todo on internal:attr=[placeholder="What needs to be done?"i]
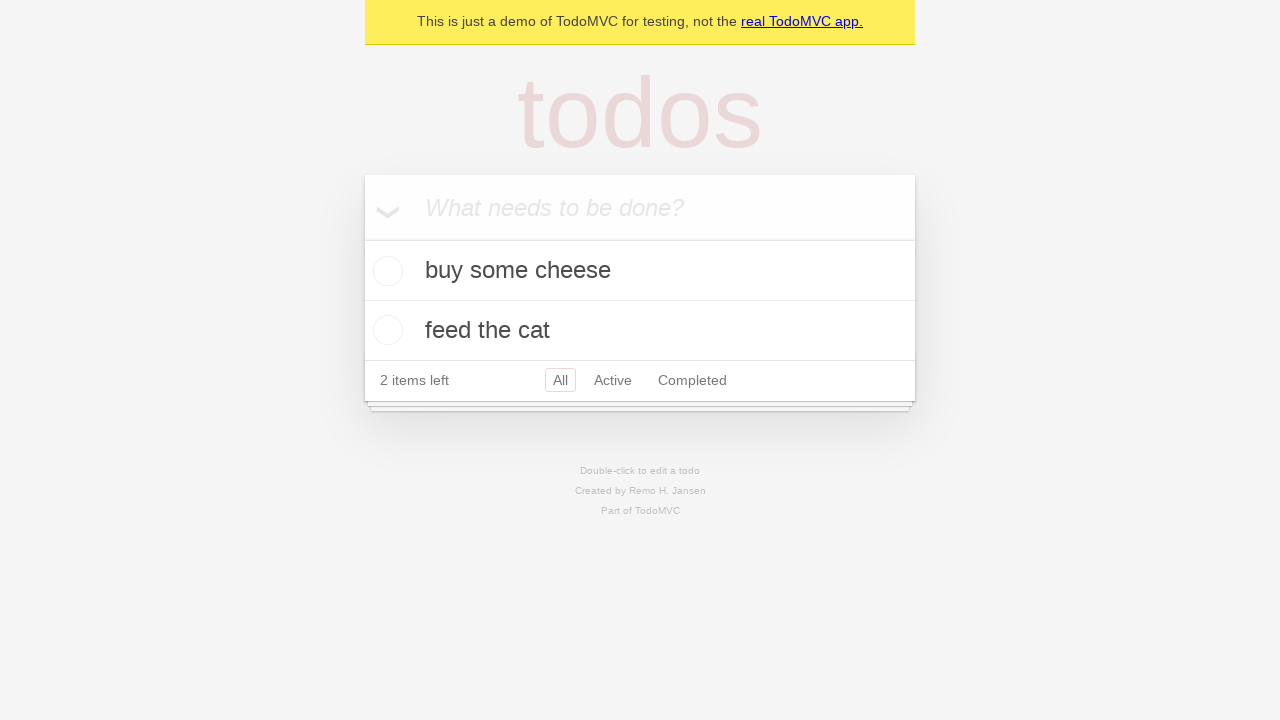

Filled todo input with 'book a doctors appointment' on internal:attr=[placeholder="What needs to be done?"i]
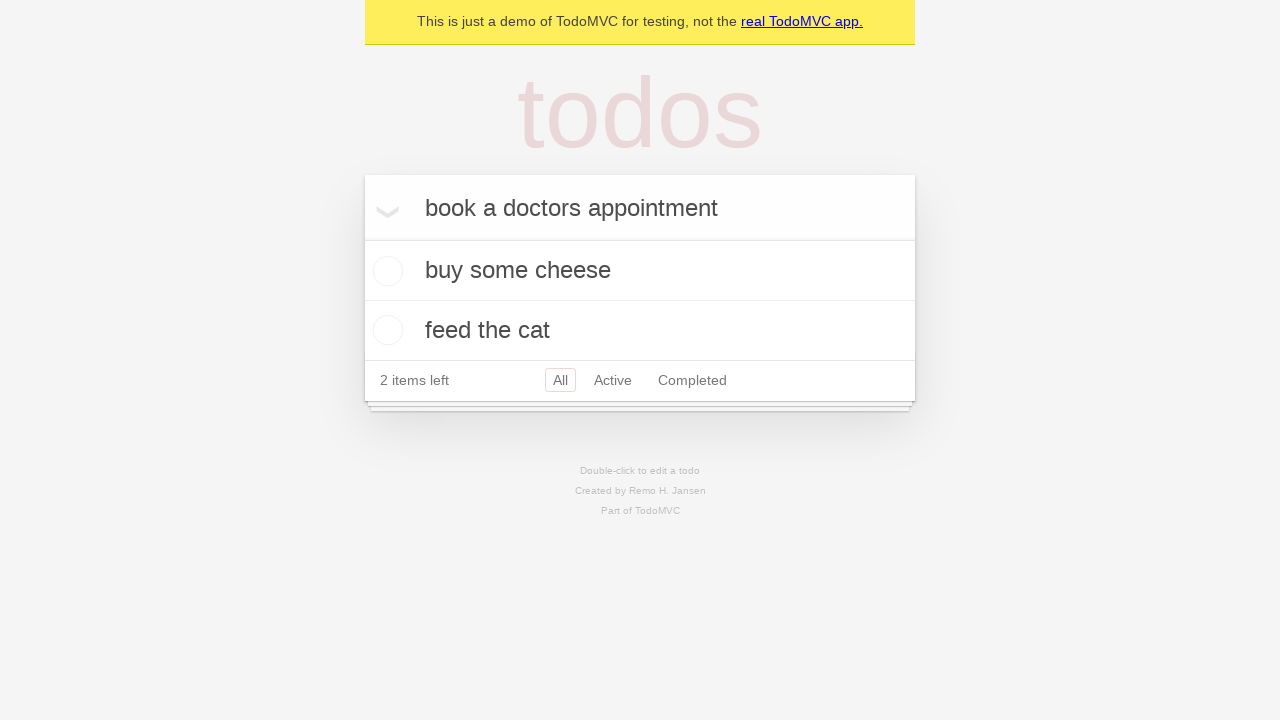

Pressed Enter to add 'book a doctors appointment' todo on internal:attr=[placeholder="What needs to be done?"i]
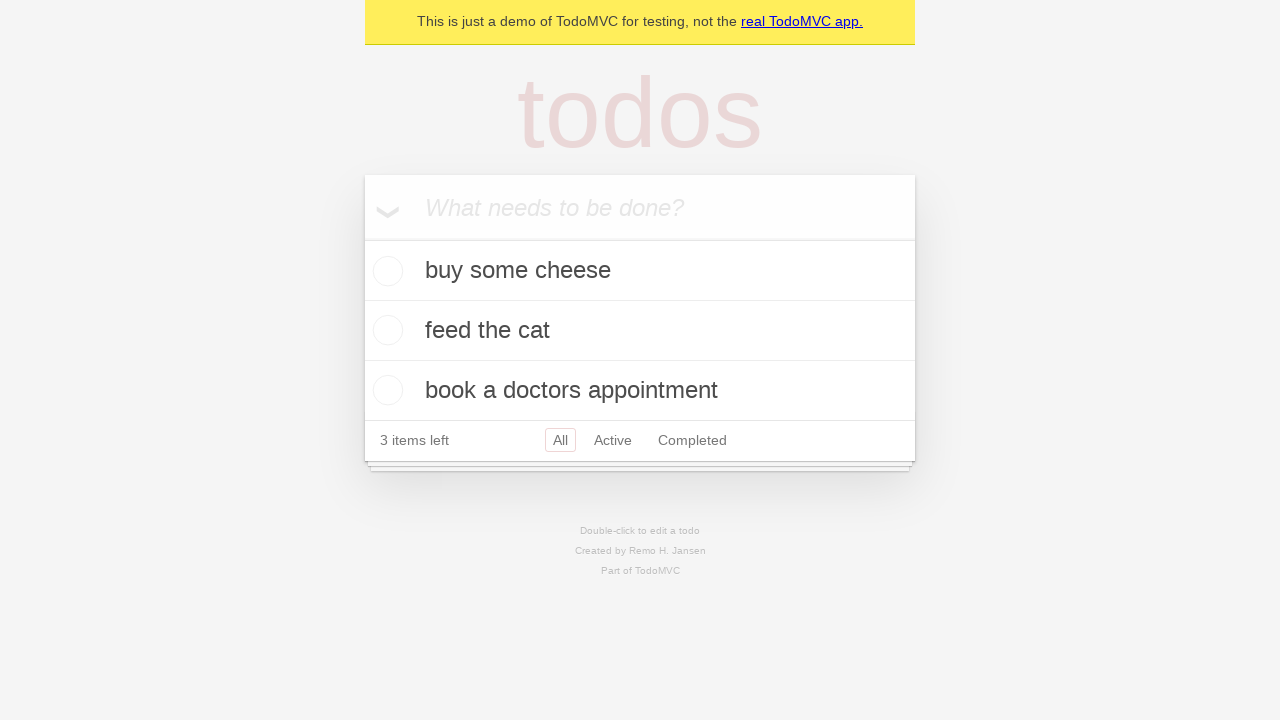

Clicked 'Mark all as complete' checkbox to check all todos at (362, 238) on internal:label="Mark all as complete"i
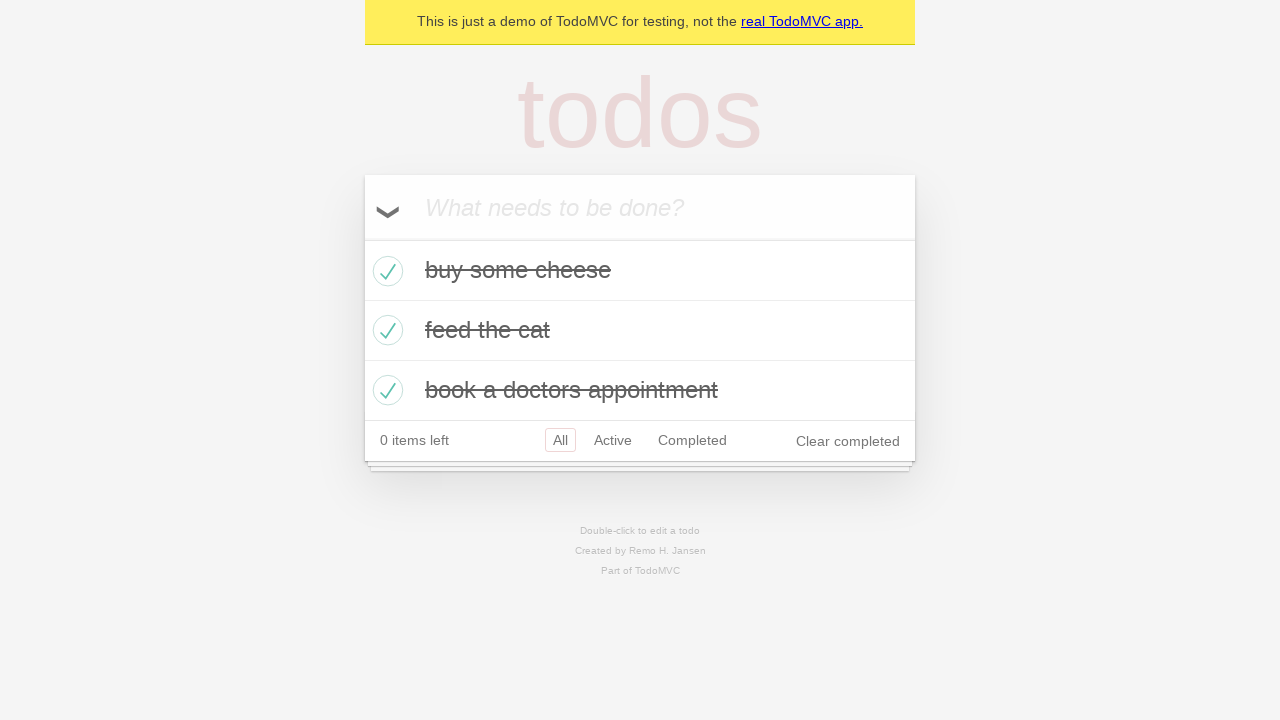

Unchecked the first todo item at (385, 271) on internal:testid=[data-testid="todo-item"s] >> nth=0 >> internal:role=checkbox
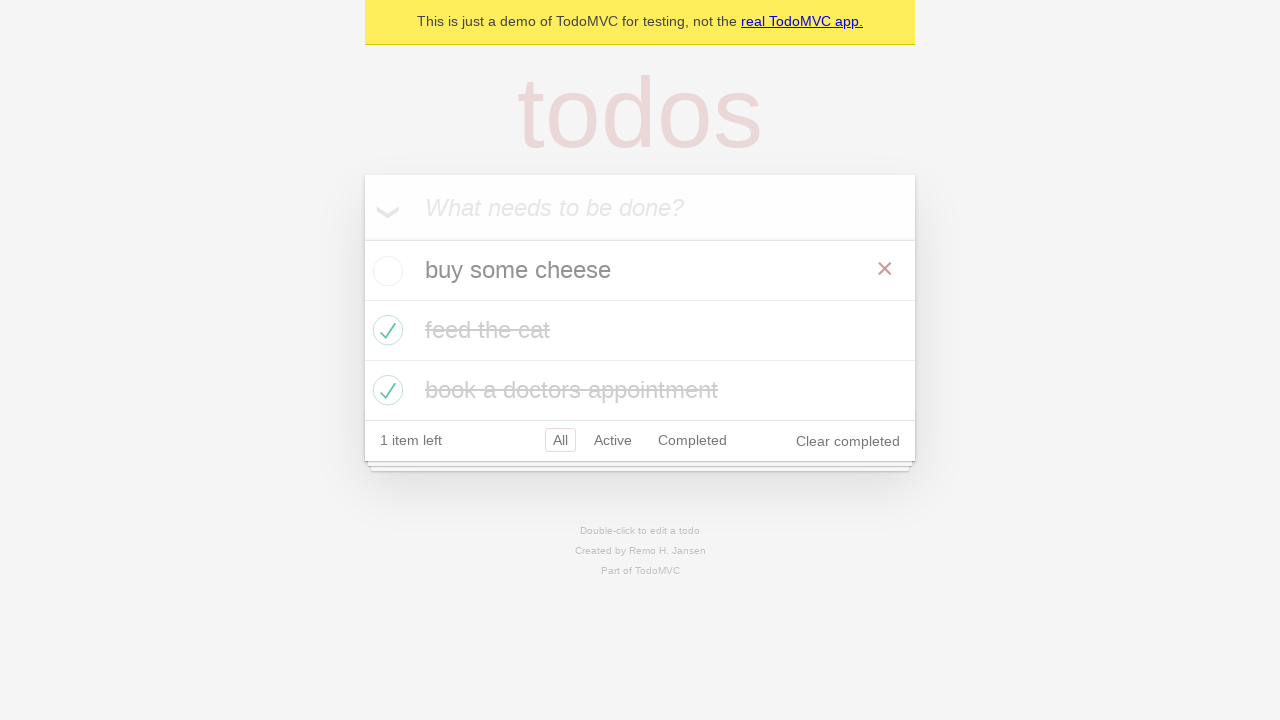

Checked the first todo item again at (385, 271) on internal:testid=[data-testid="todo-item"s] >> nth=0 >> internal:role=checkbox
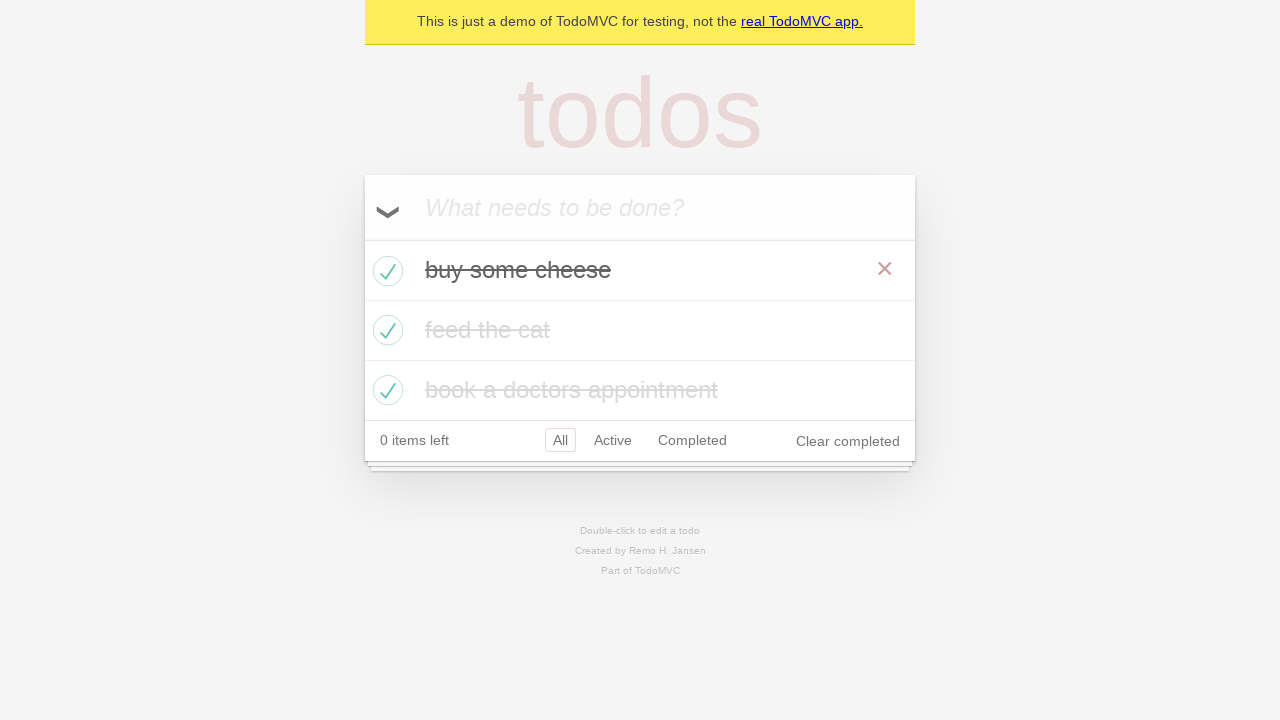

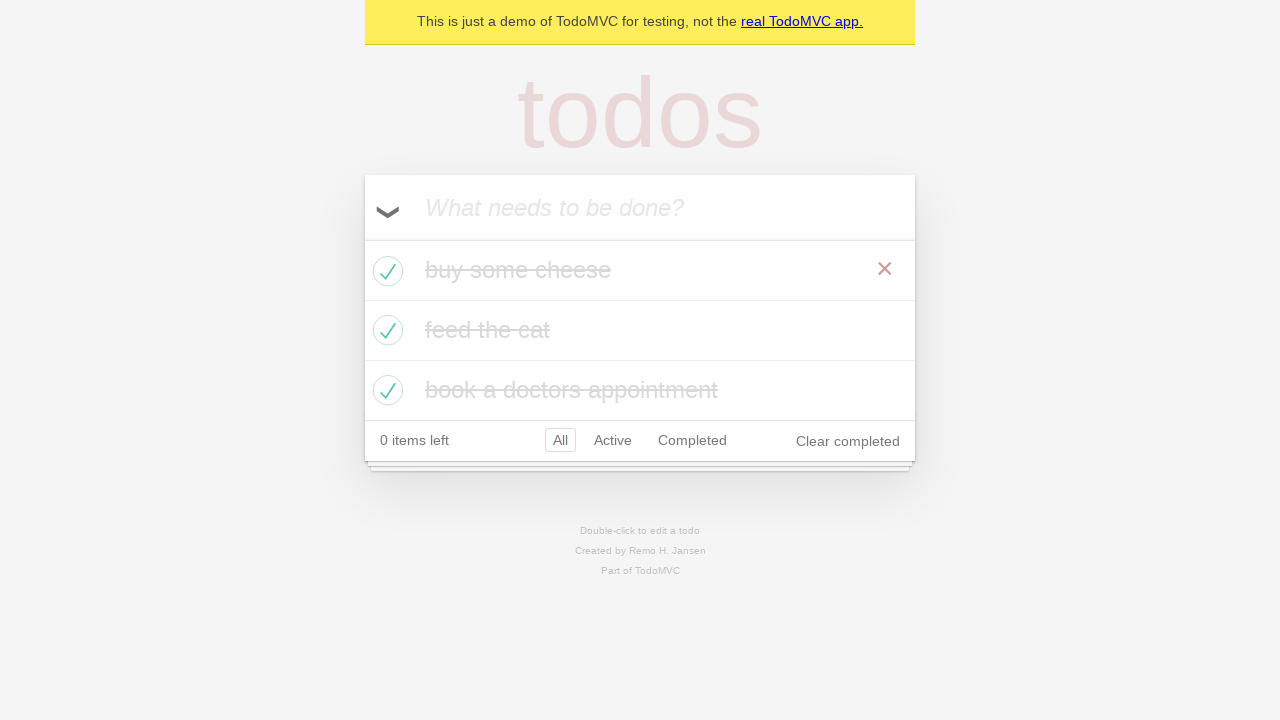